Tests context menu functionality by right-clicking on a specific area, handling an alert, then clicking a link to open a new window and verifying content in that window

Starting URL: https://the-internet.herokuapp.com/context_menu

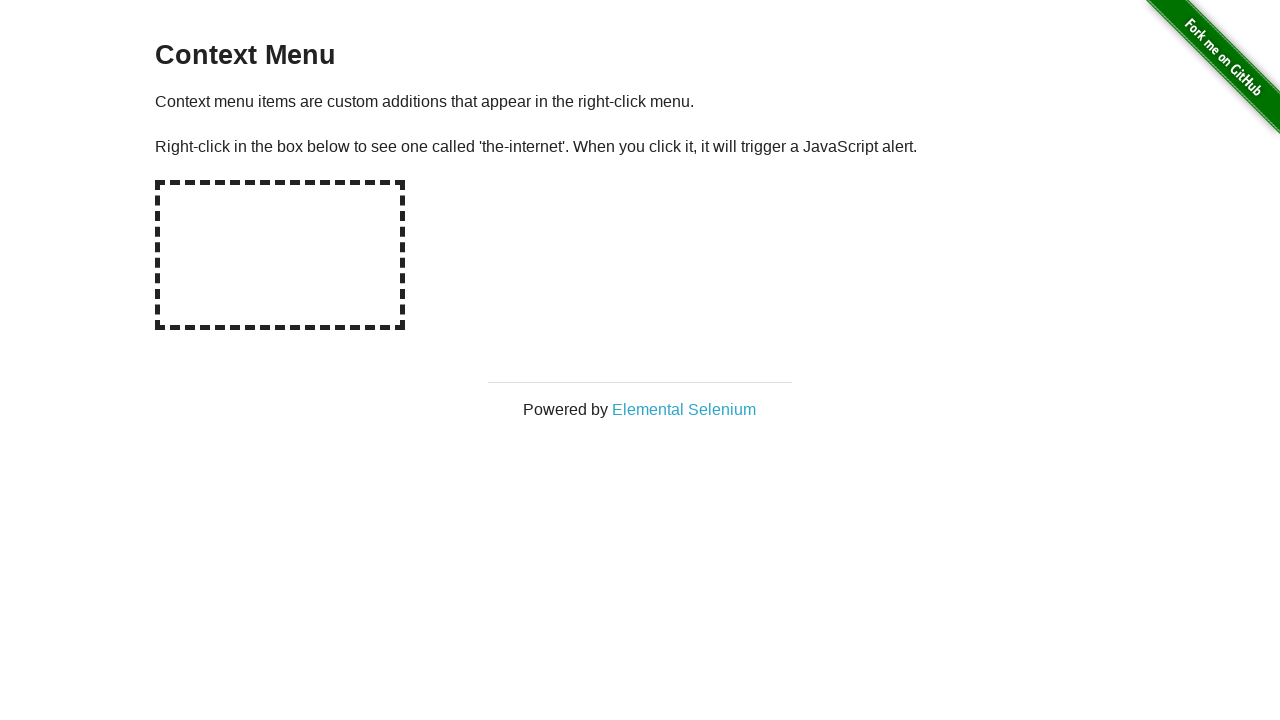

Right-clicked on the context menu area at (280, 255) on #hot-spot
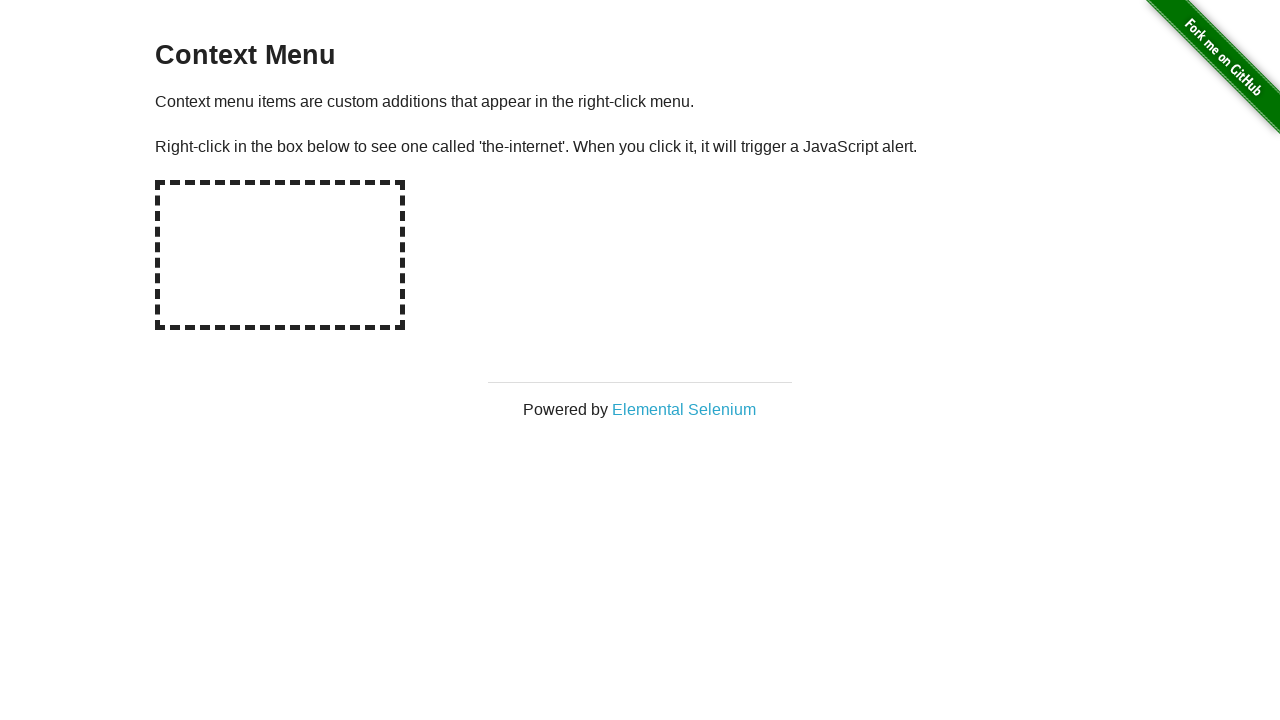

Set up dialog handler to accept alerts
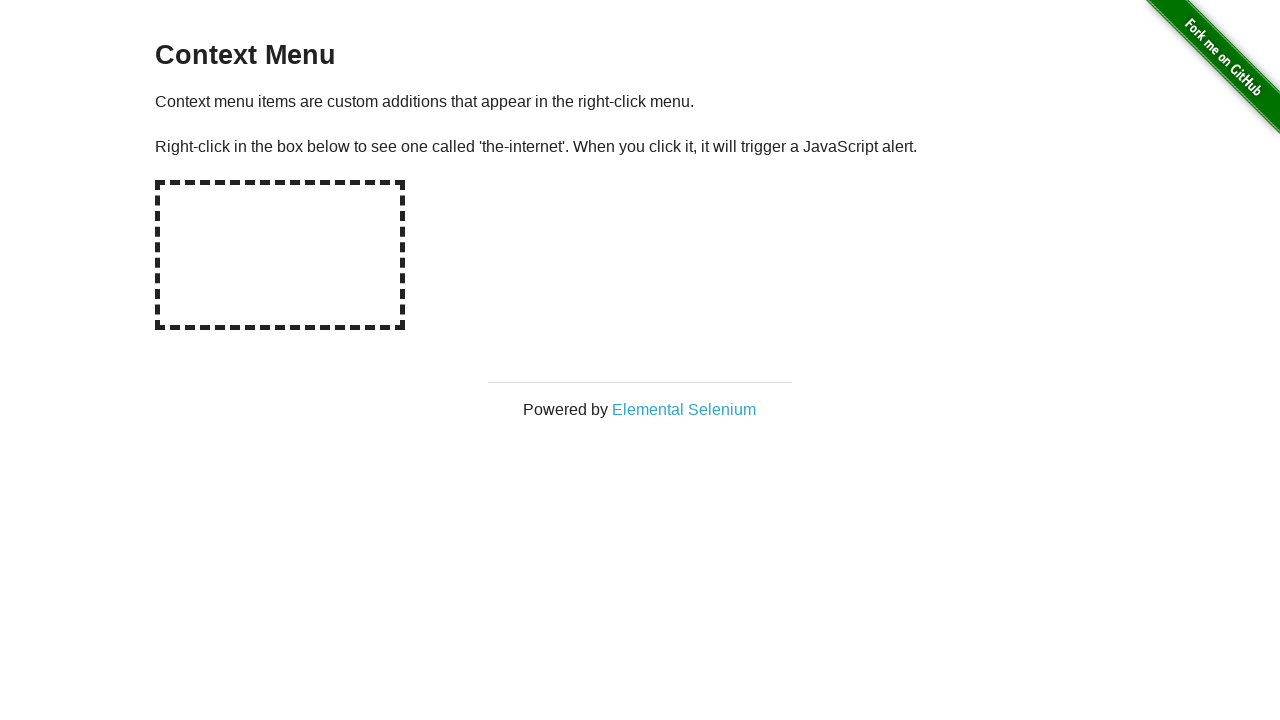

Clicked on Elemental Selenium link to open new window at (684, 409) on text='Elemental Selenium'
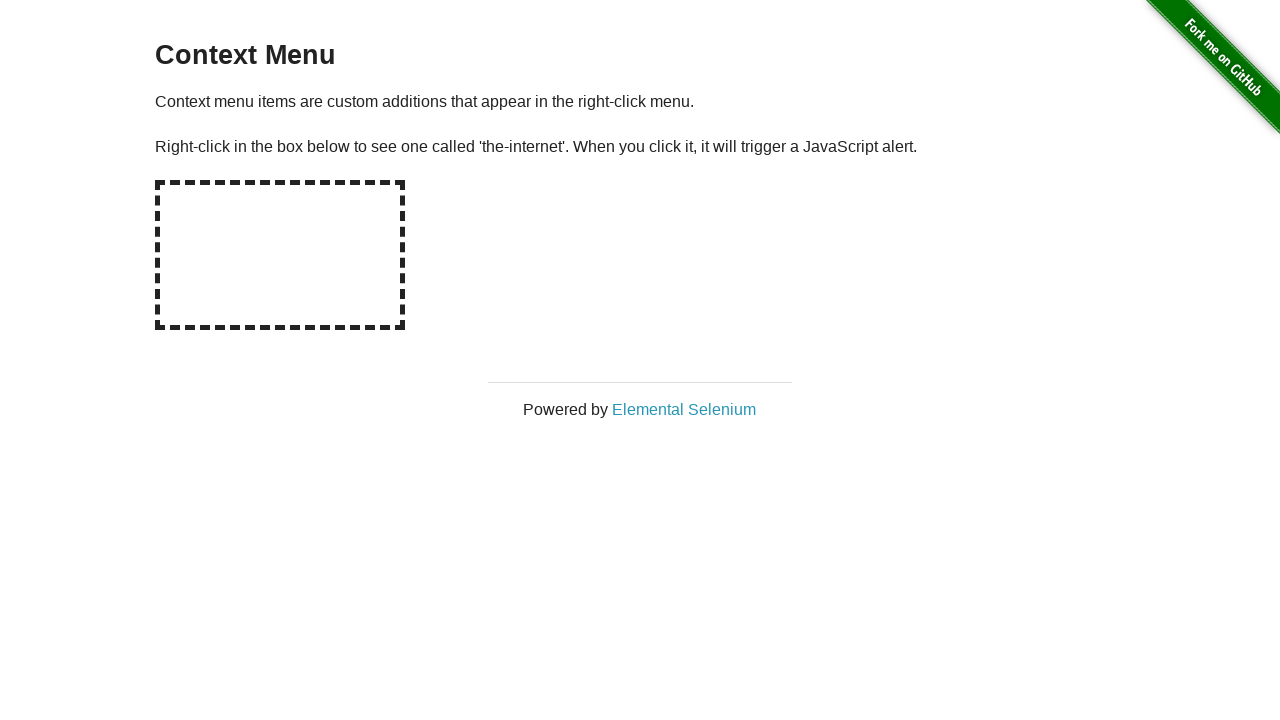

New page loaded completely
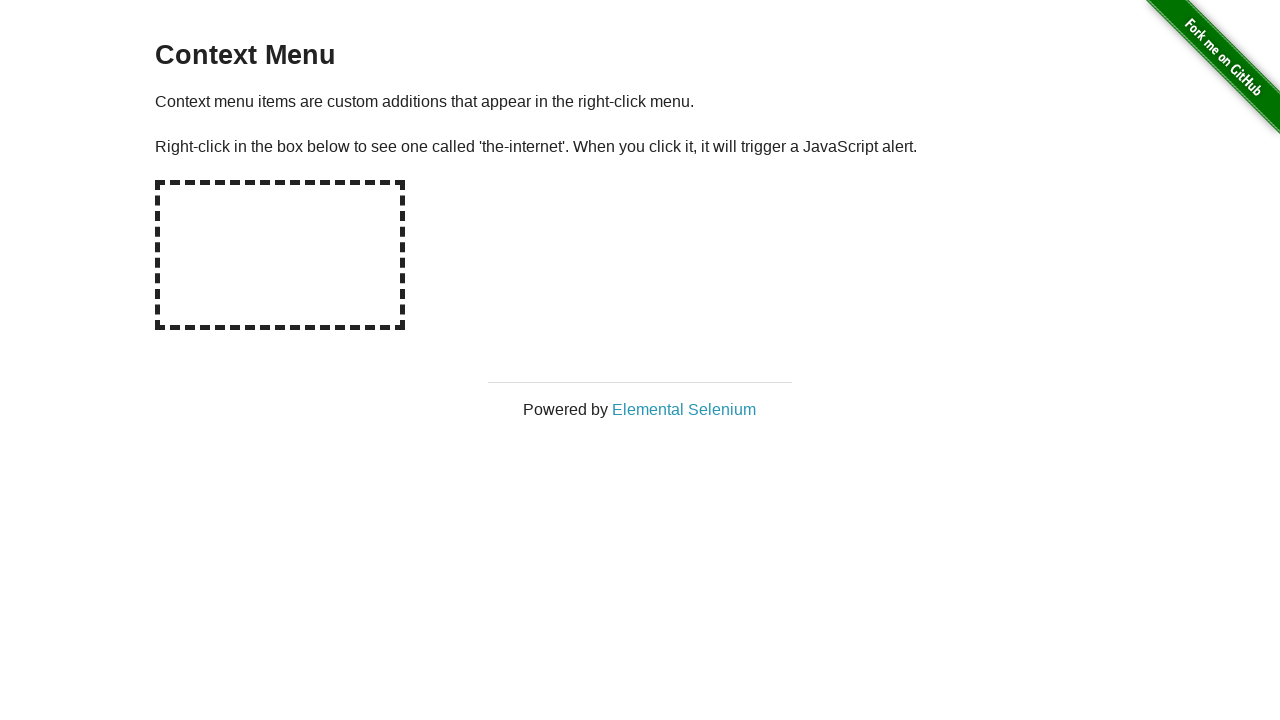

Located h1 element on new page
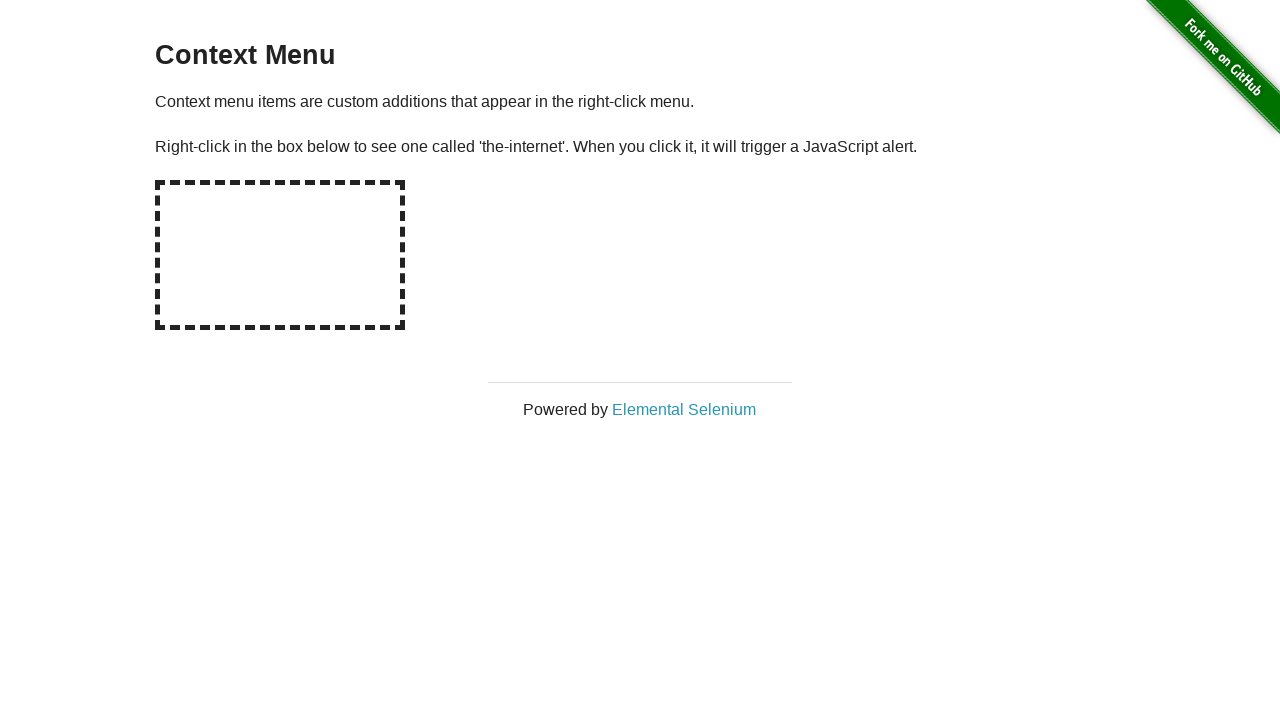

Verified h1 element contains 'Elemental Selenium'
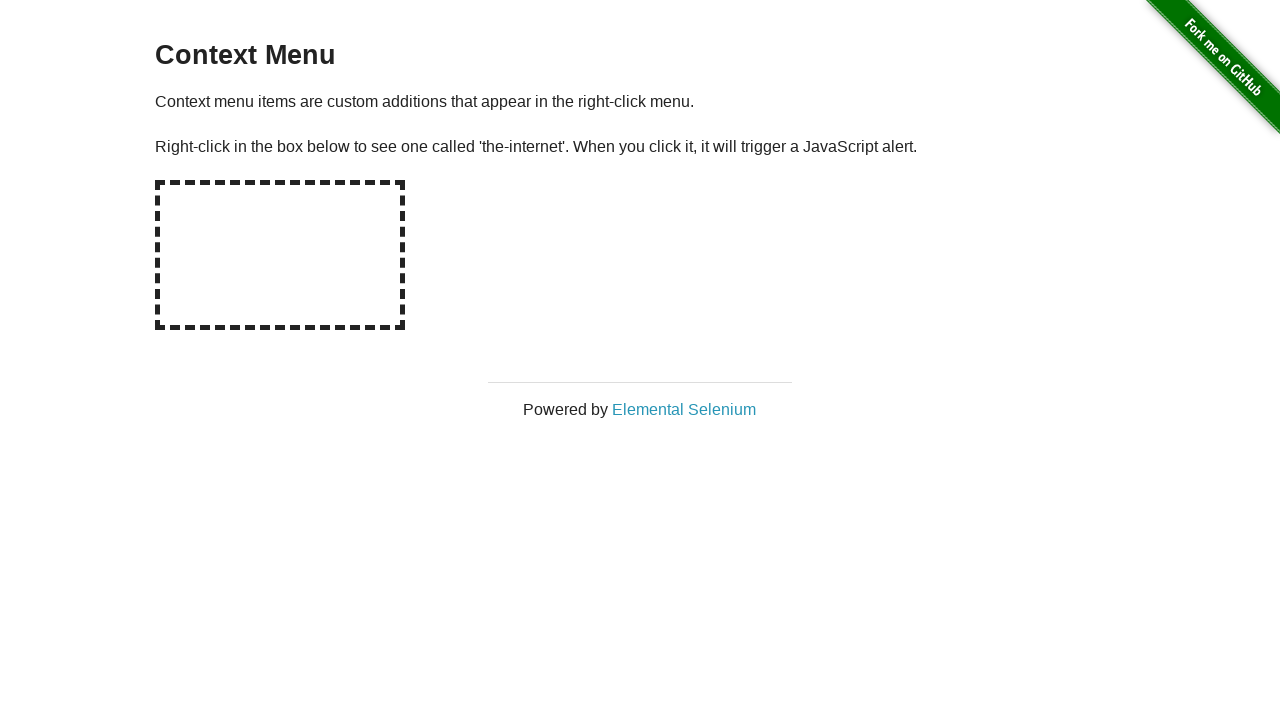

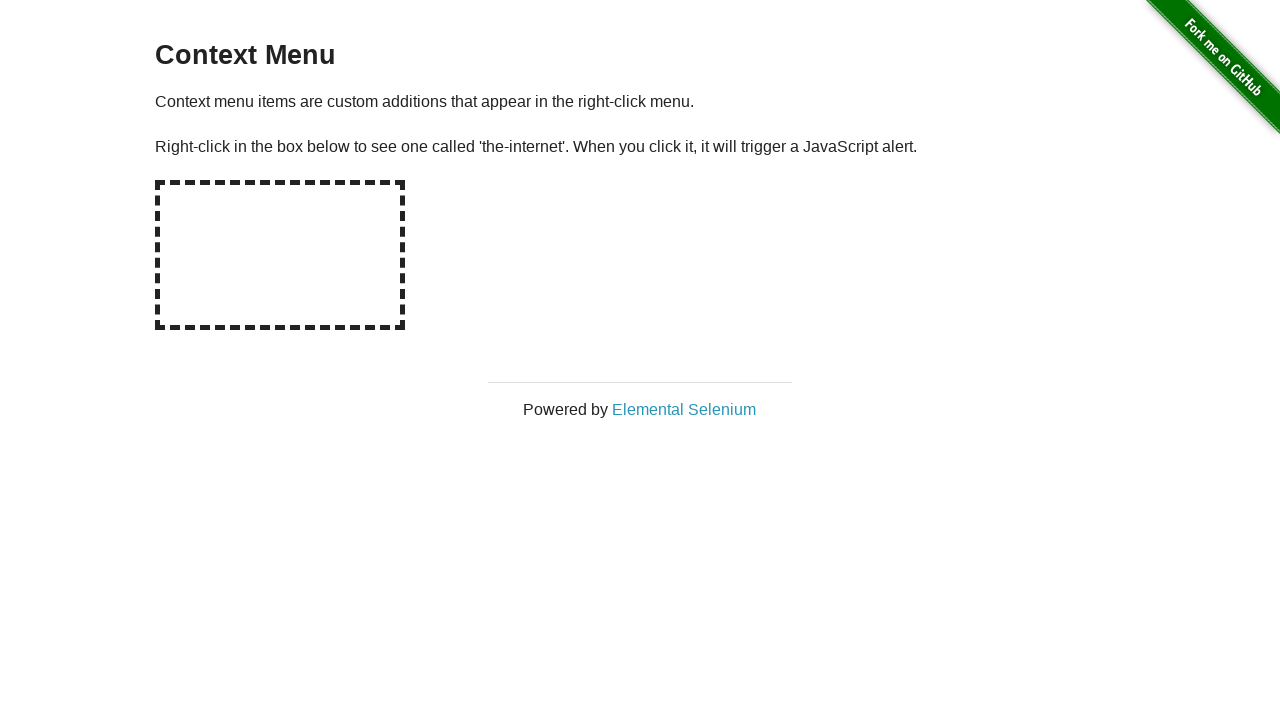